Tests the combined green and blue loading button functionality by clicking the button and verifying multiple loading states appear in sequence until both green and blue complete loading.

Starting URL: https://kristinek.github.io/site/examples/loading_color

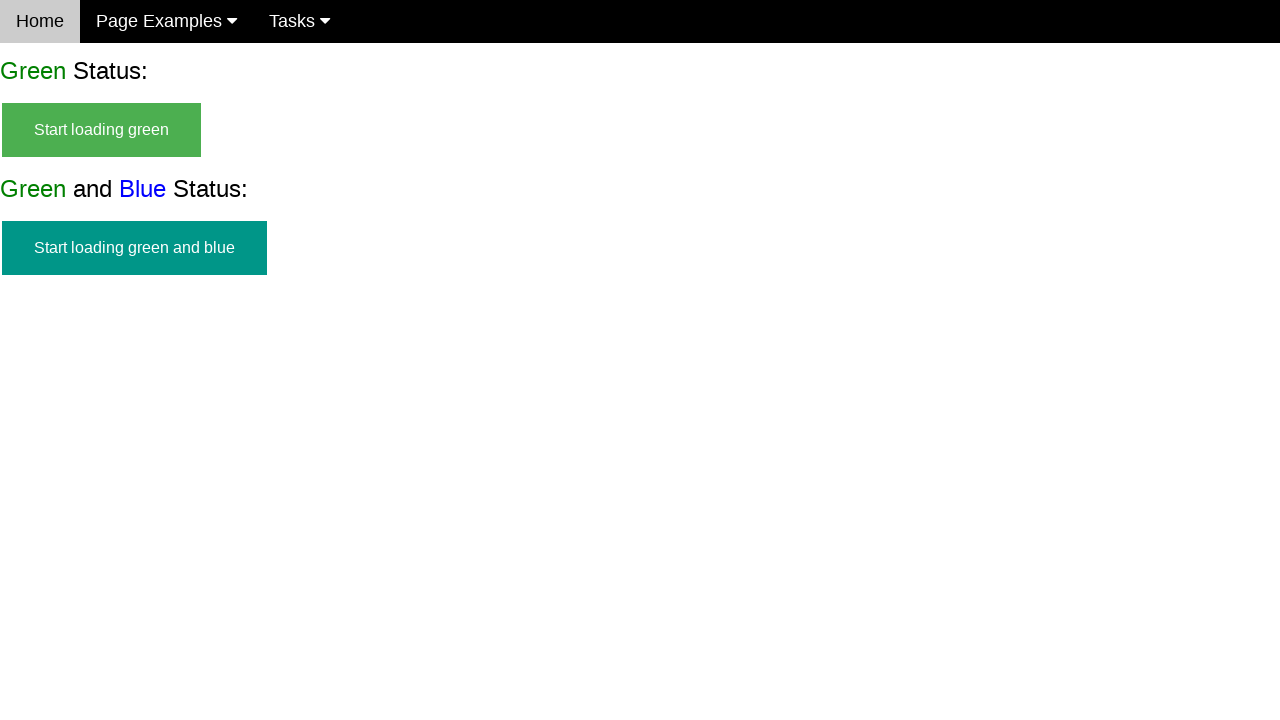

Green and blue start button appeared
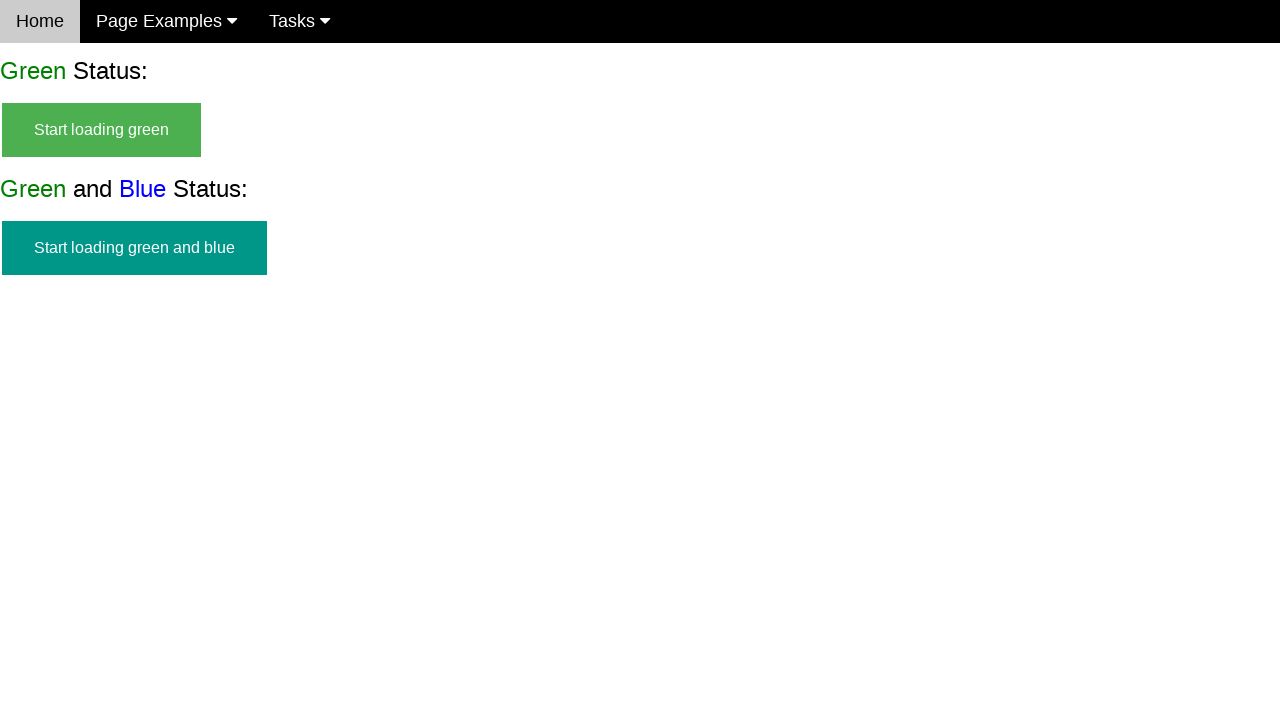

Clicked start green and blue loading button at (134, 248) on #start_green_and_blue
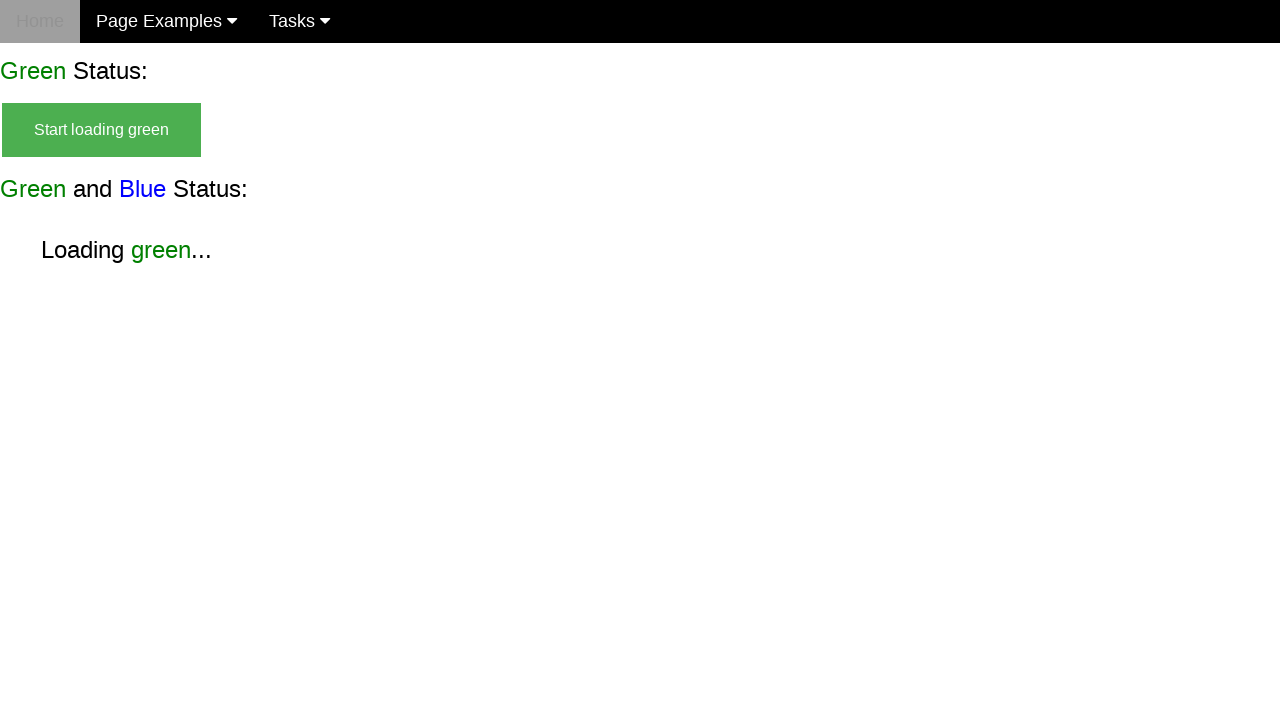

Start button disappeared after click
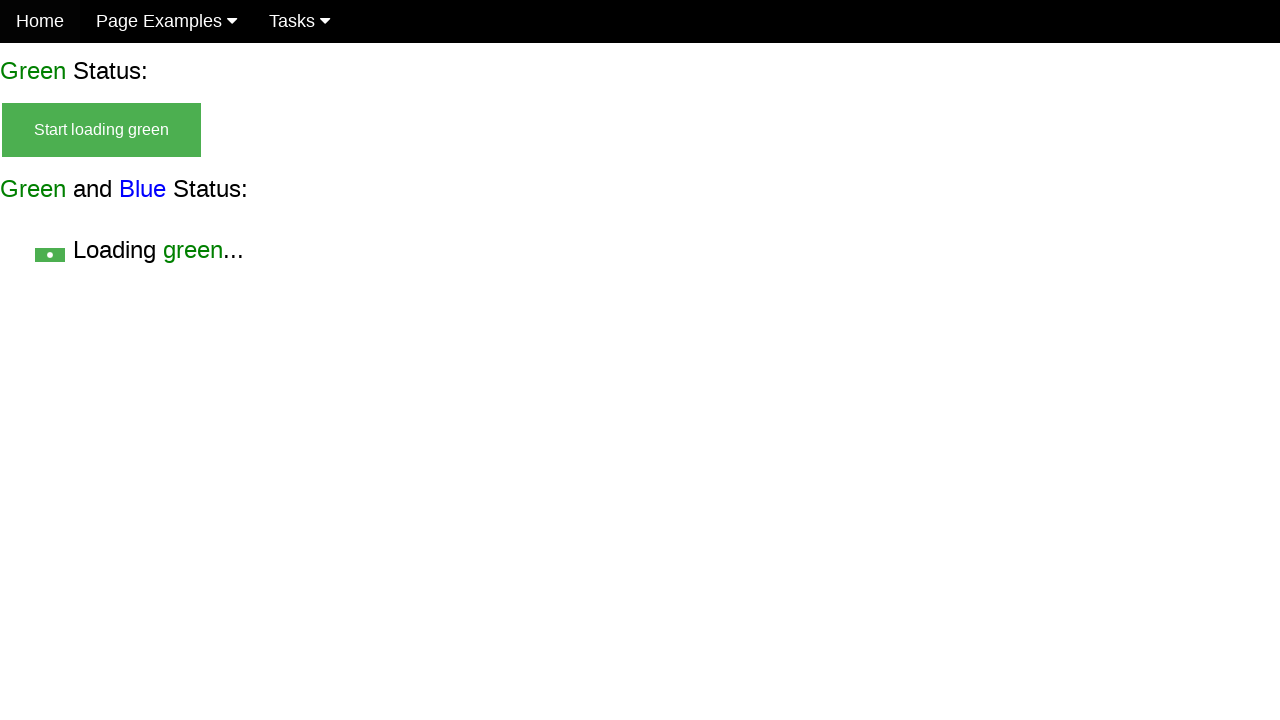

Loading green without blue state appeared
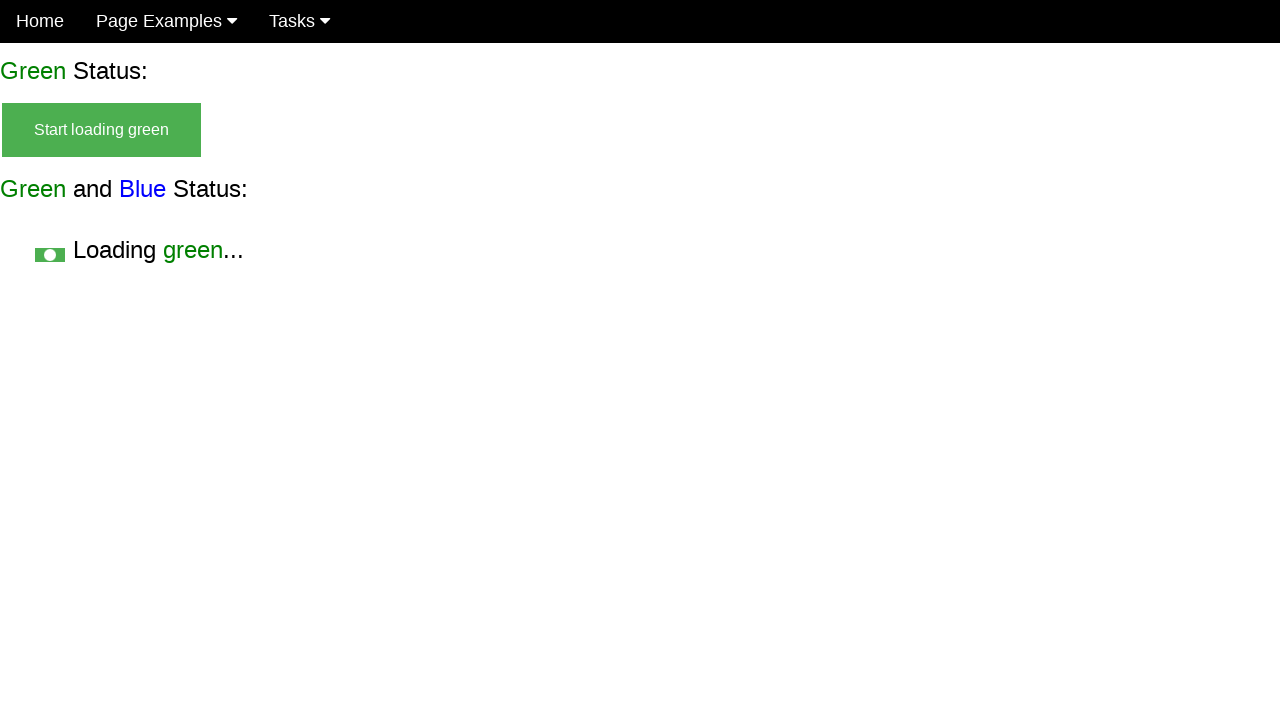

Loading green with blue state appeared
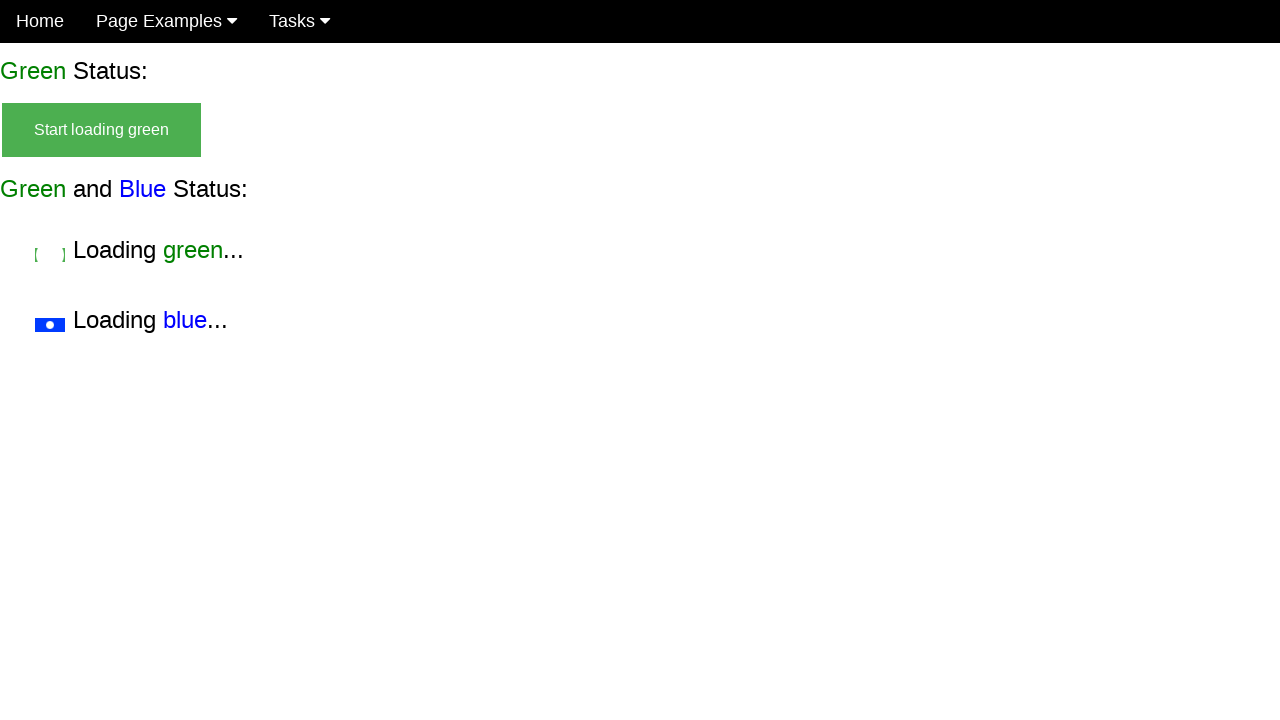

Loading blue without green state appeared (green finished loading)
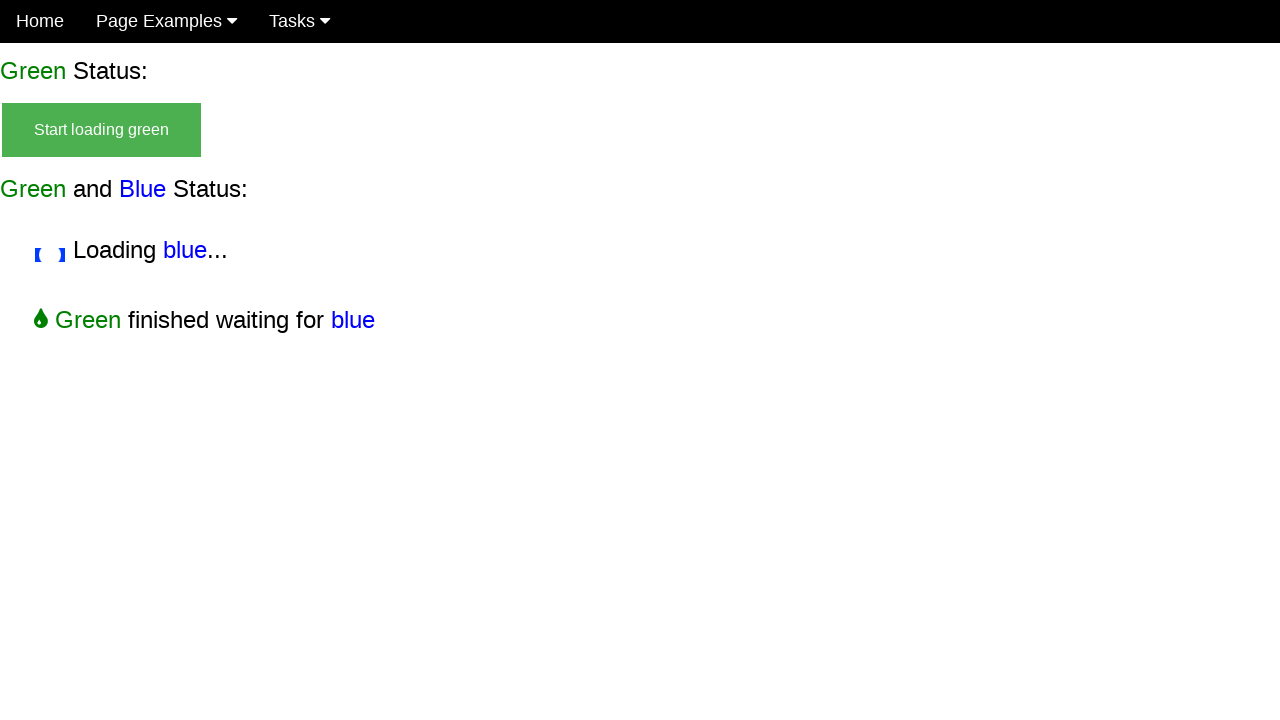

Loading green without blue state disappeared
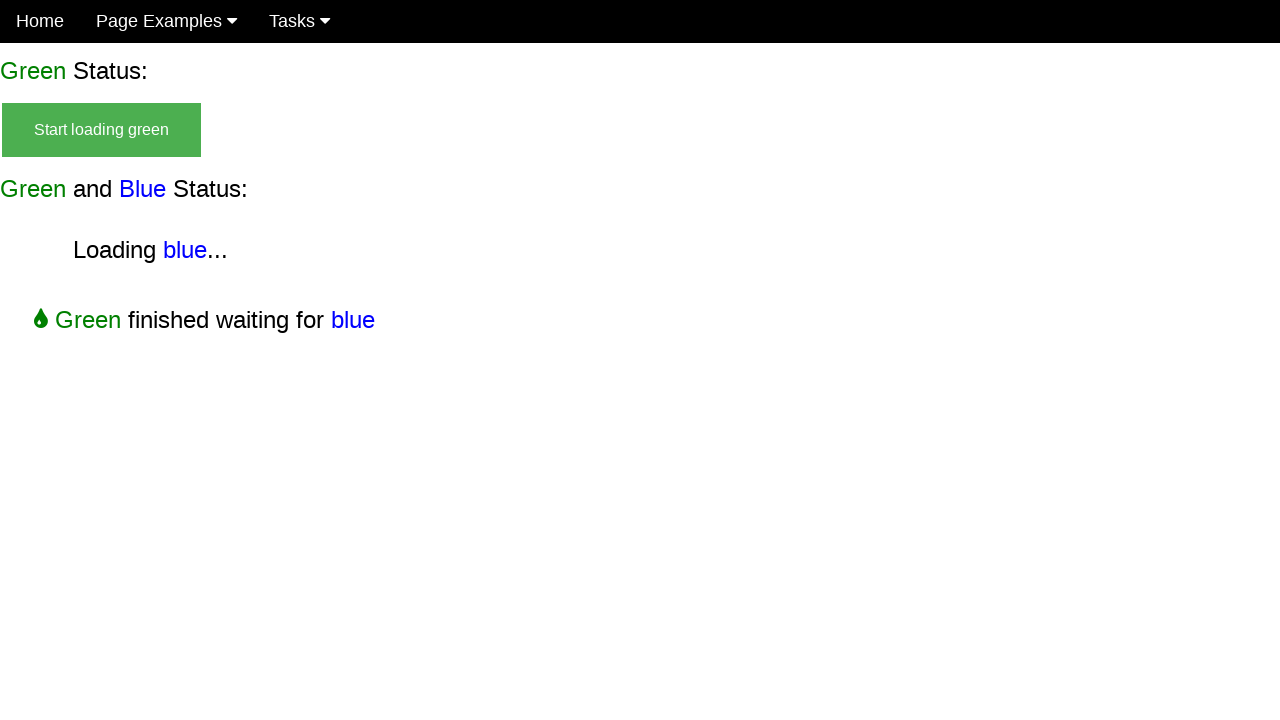

Final success state appeared (both green and blue finished loading)
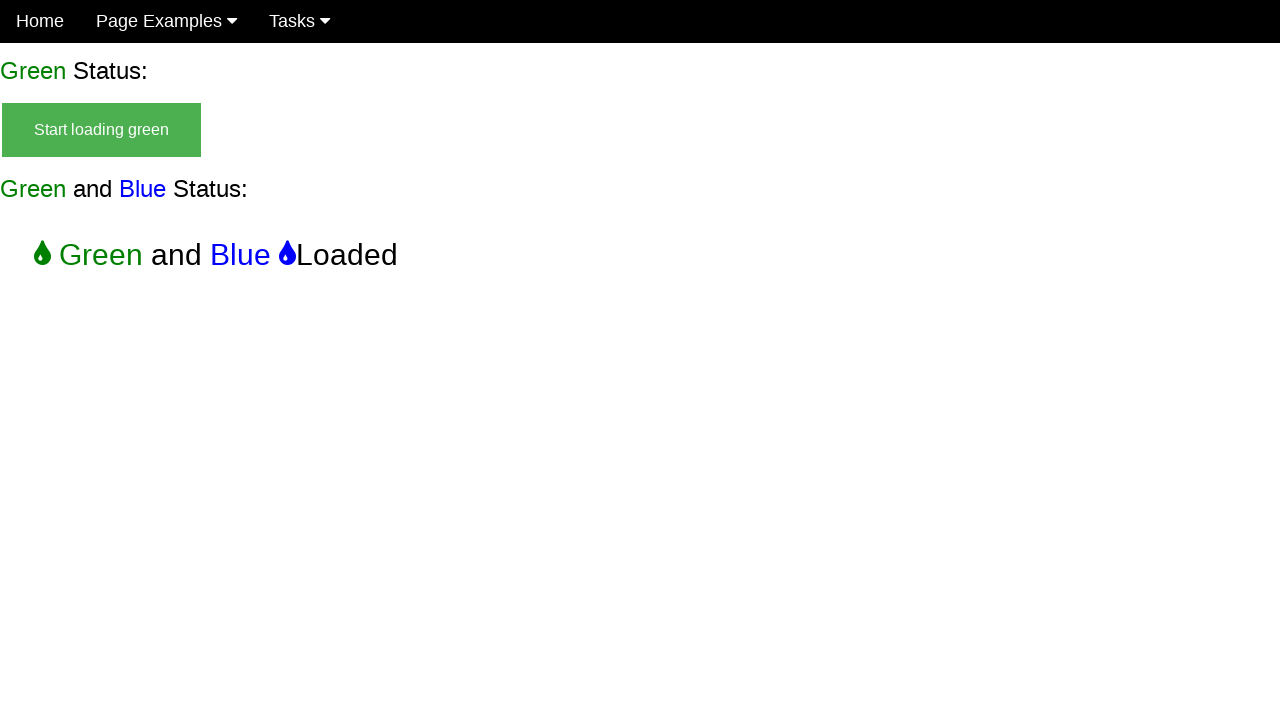

Loading blue without green state disappeared
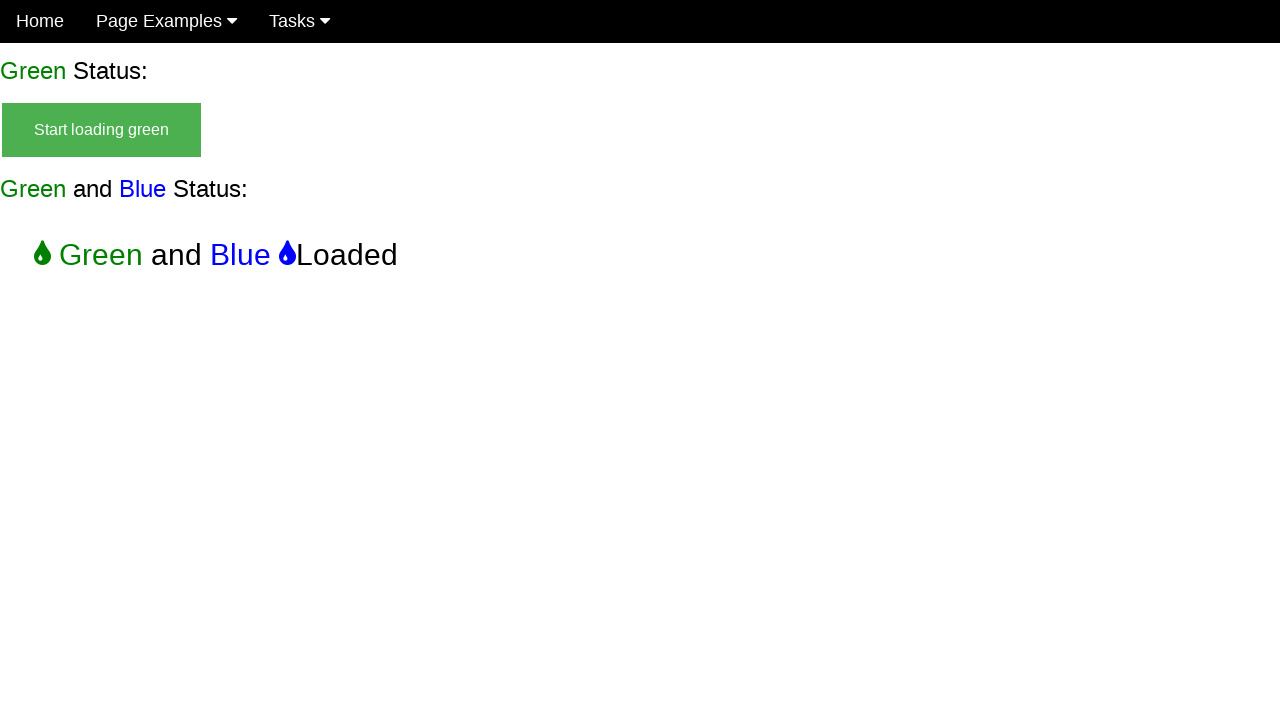

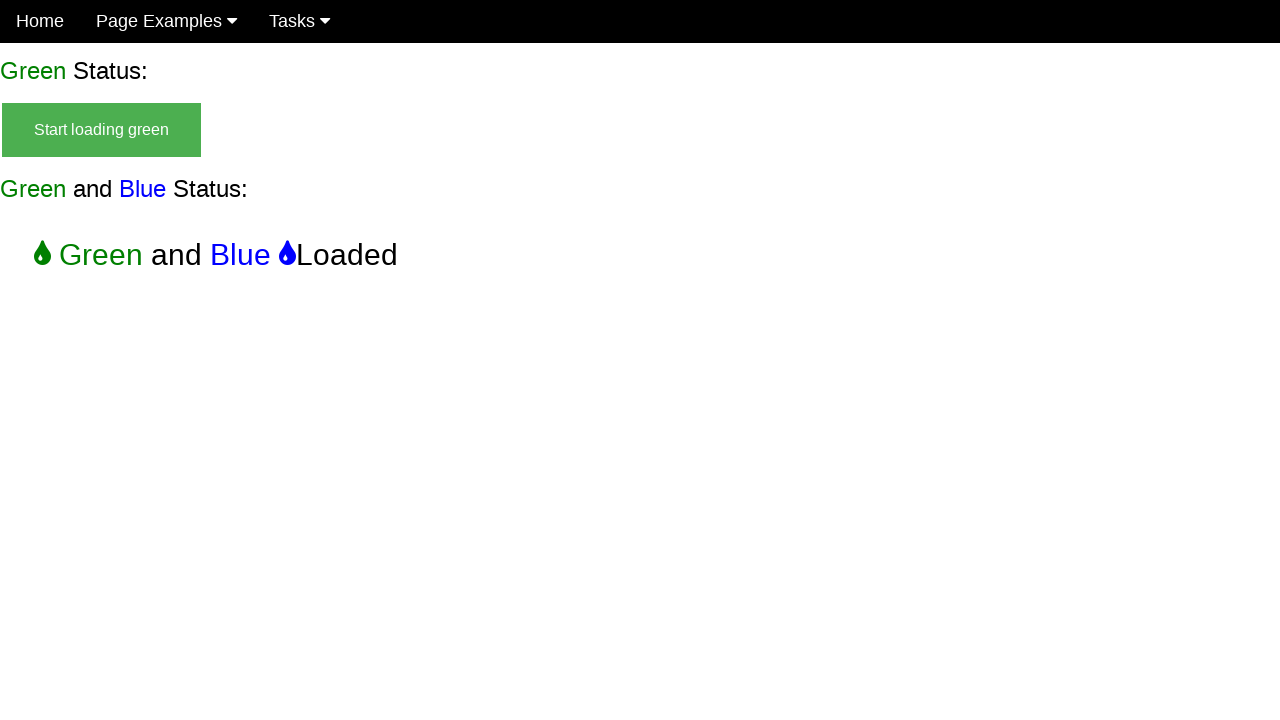